Tests the Python.org search functionality by entering "pycon" in the search field and submitting the search

Starting URL: http://www.python.org

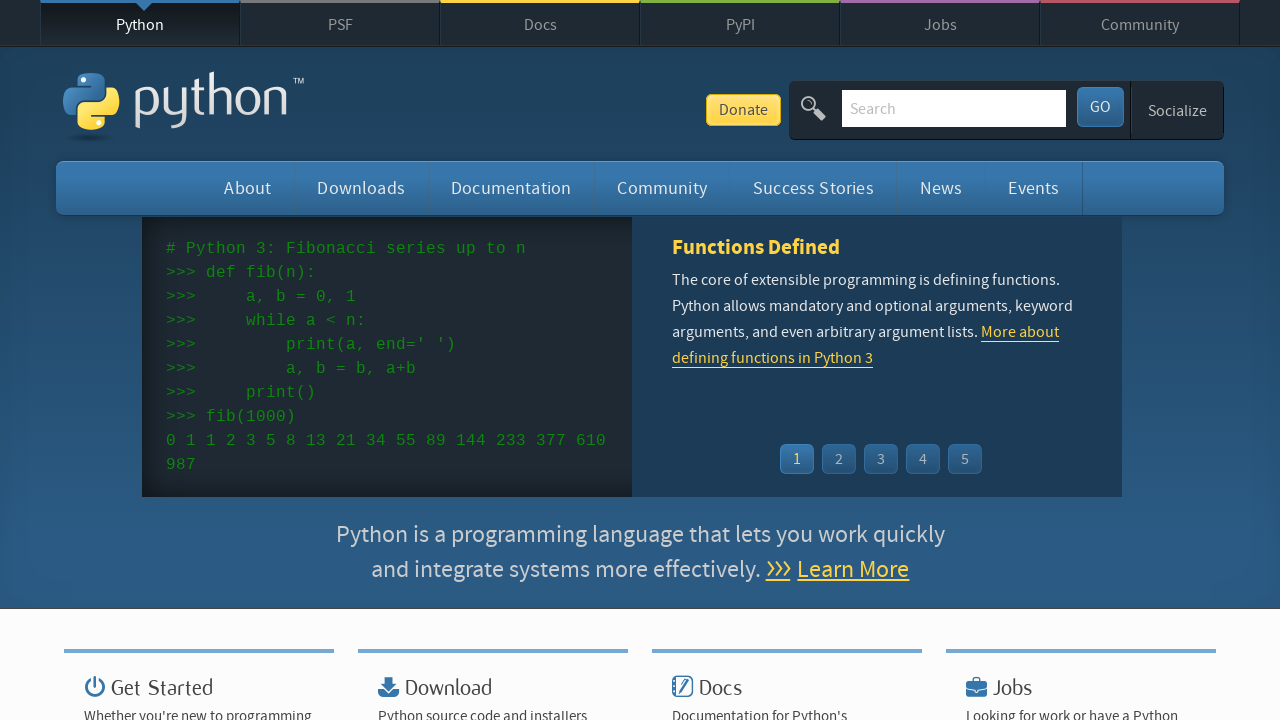

Filled search field with 'pycon' on input[name='q']
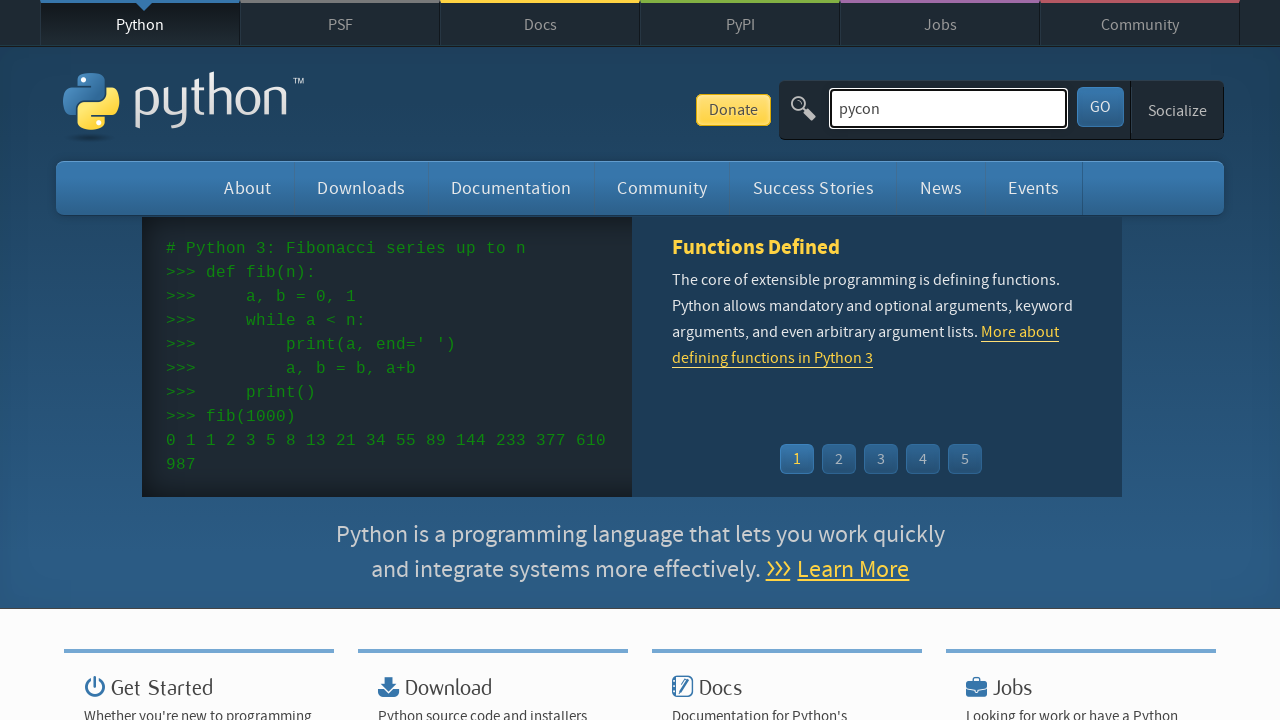

Pressed Enter to submit search for 'pycon' on input[name='q']
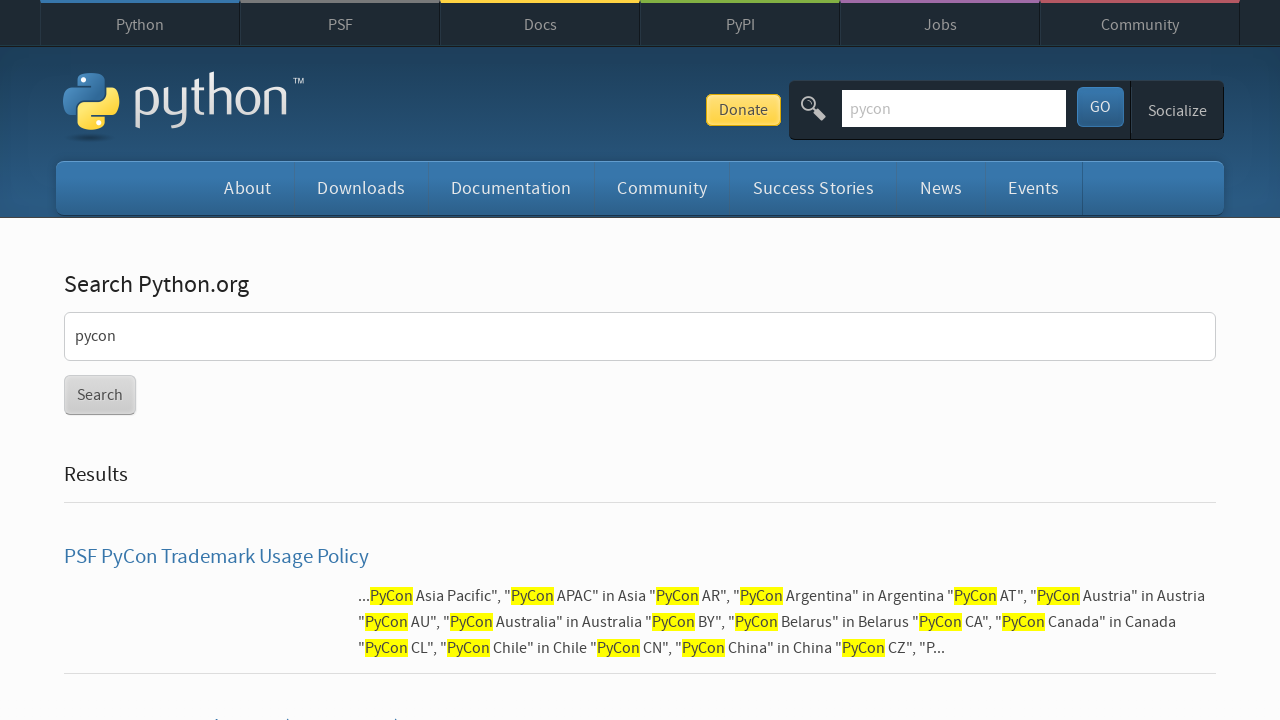

Search results loaded after network idle
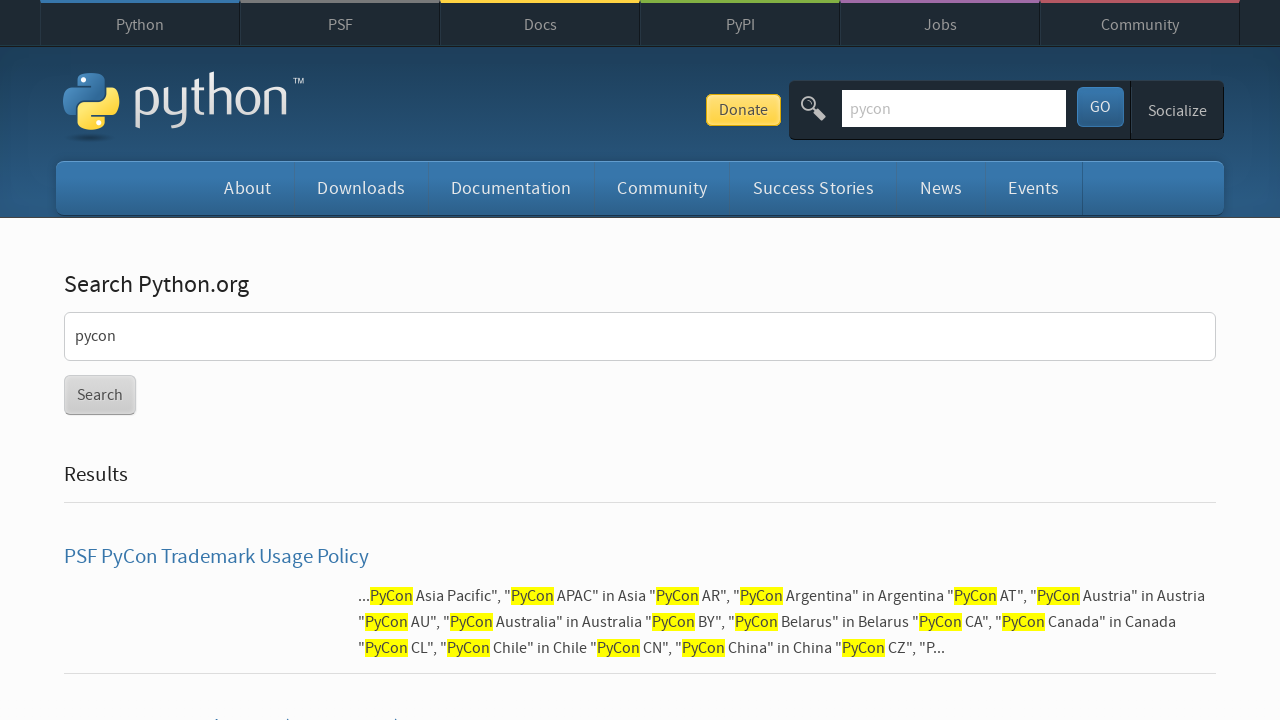

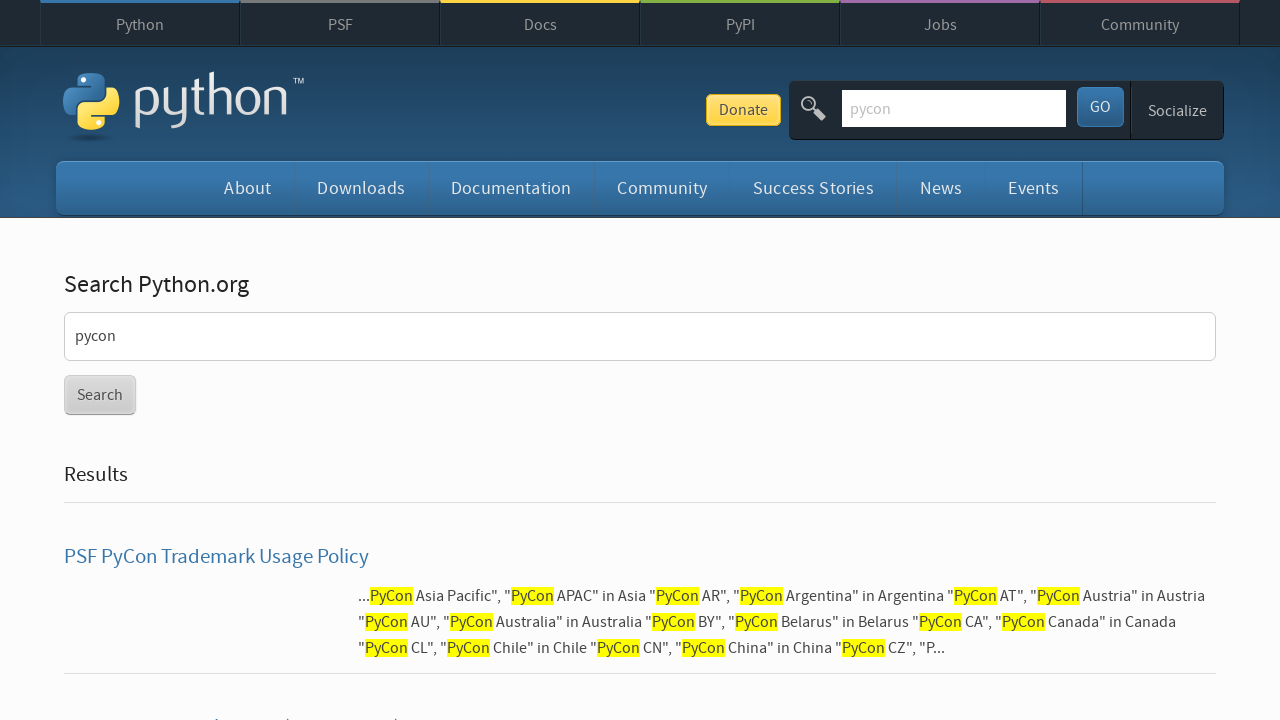